Verifies that the Reservation button is present and displays correct text.

Starting URL: https://nailspaas.com/

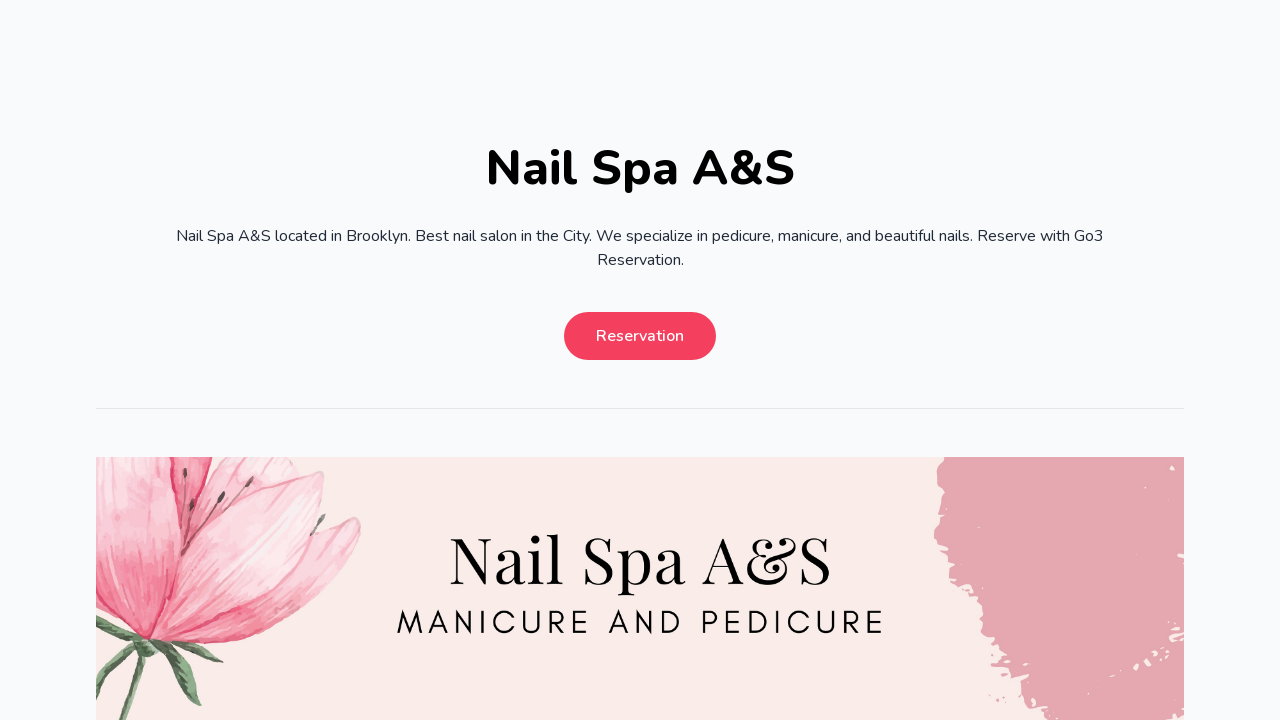

Waited for Reservation button to be visible
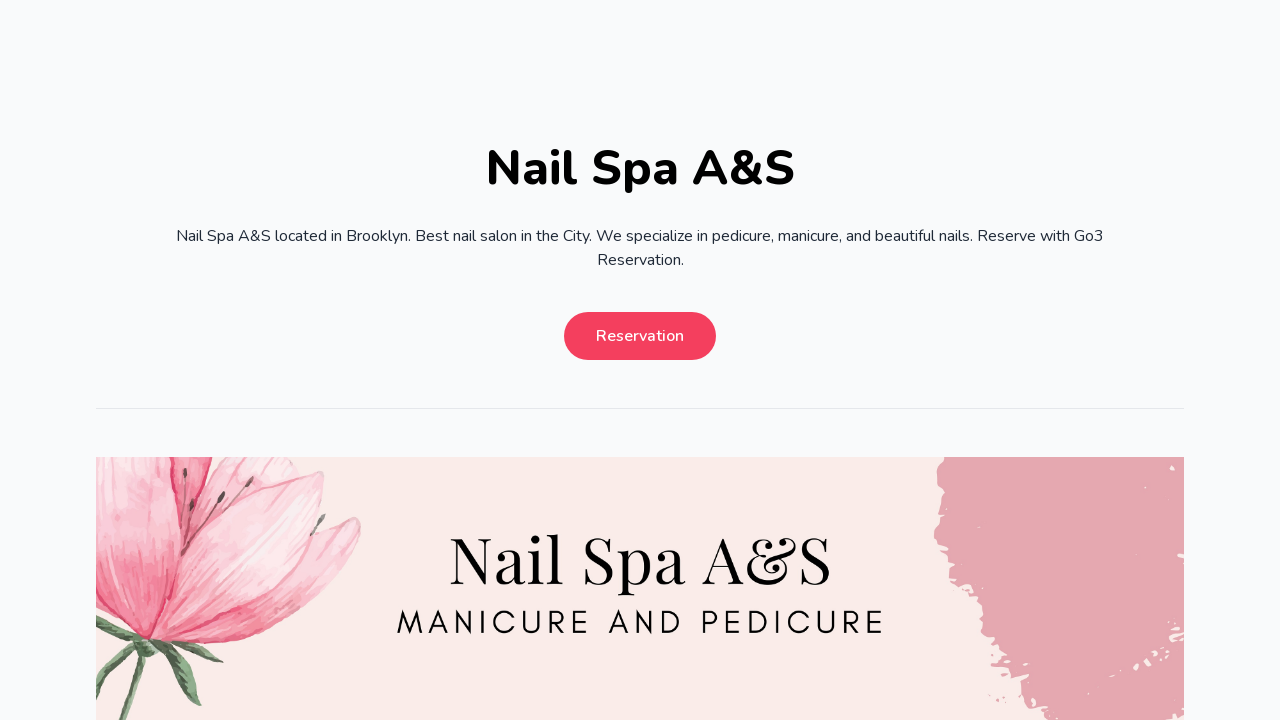

Verified Reservation button is present and visible
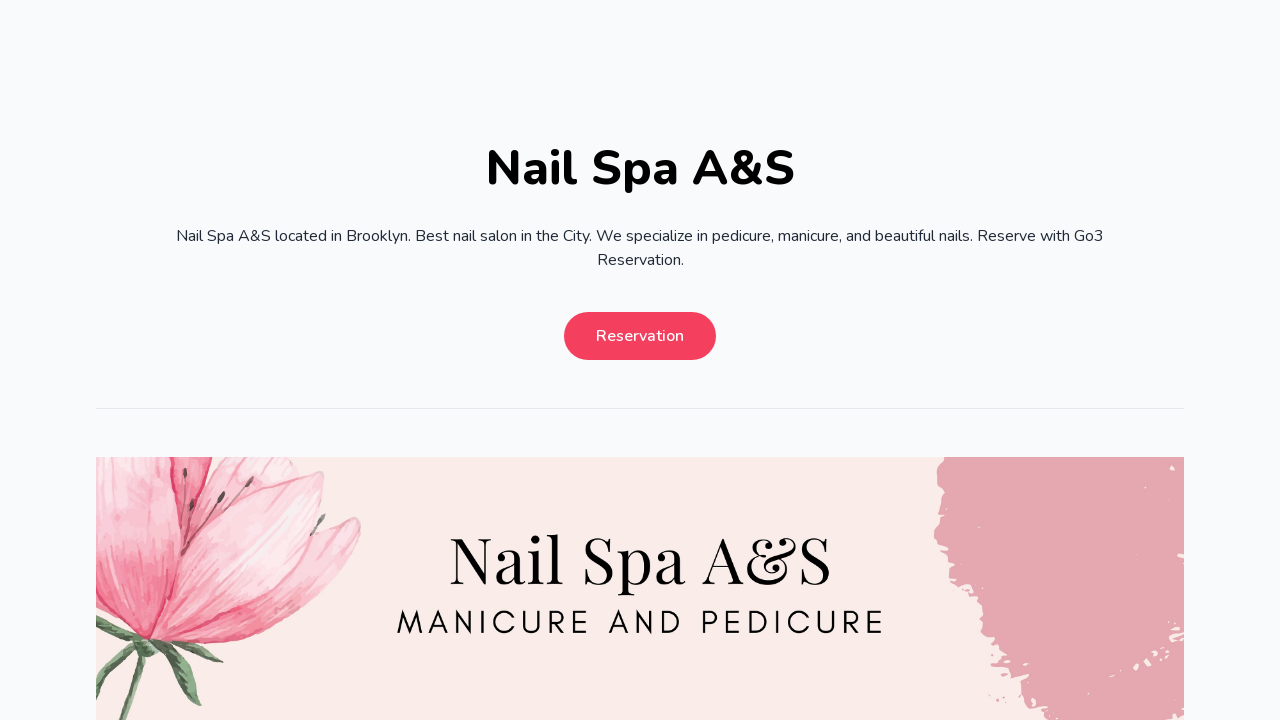

Verified Reservation button displays correct text: 'Reservation'
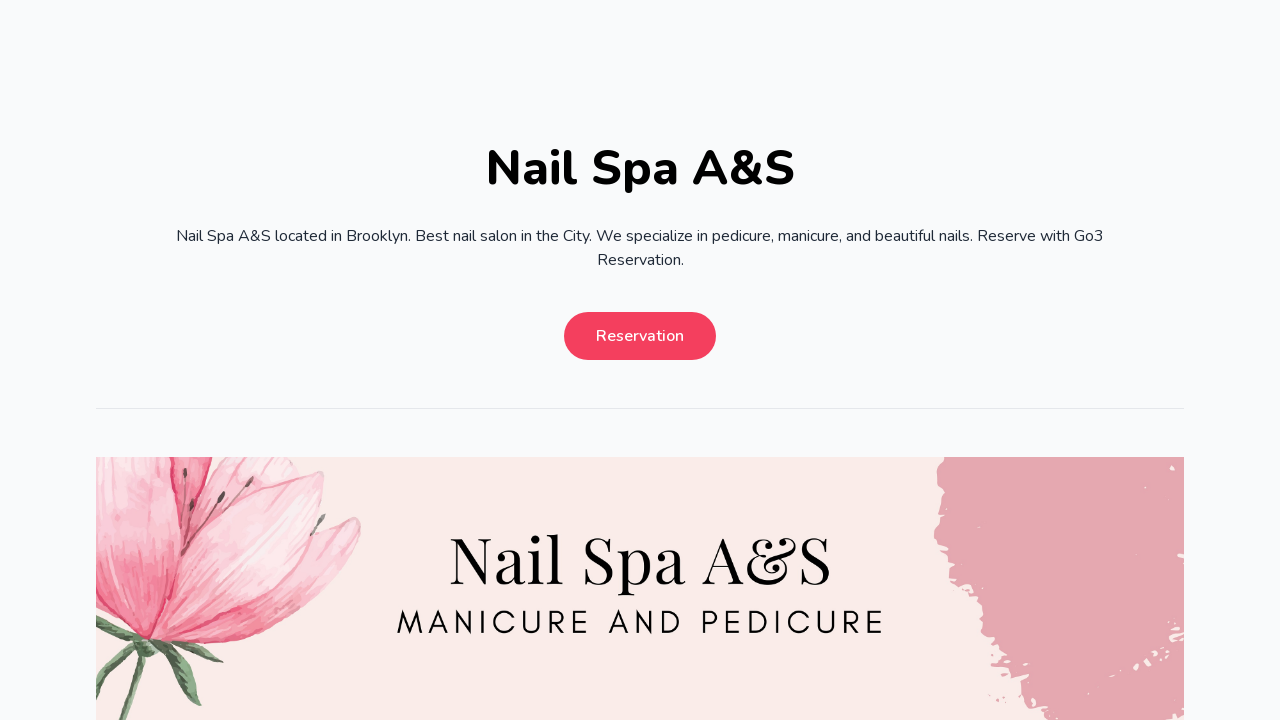

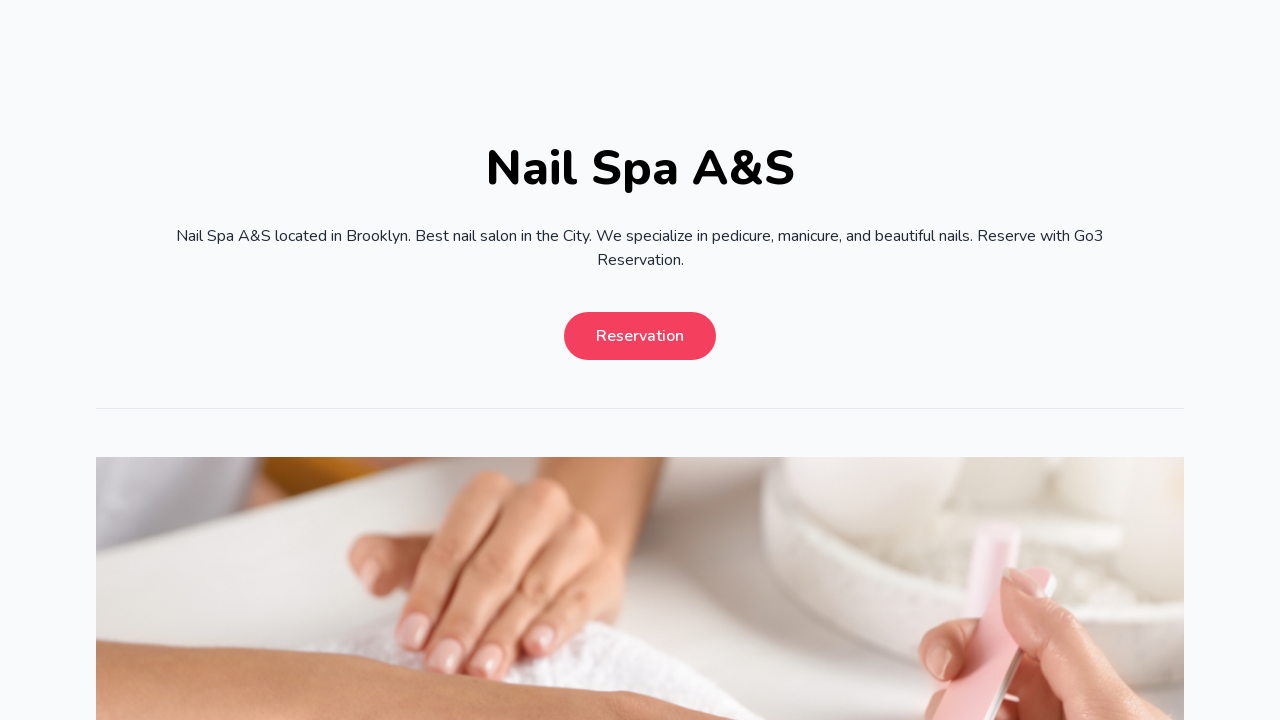